Tests a form by finding all input elements on the page, filling each with text, and clicking the submit button.

Starting URL: http://suninjuly.github.io/find_xpath_form

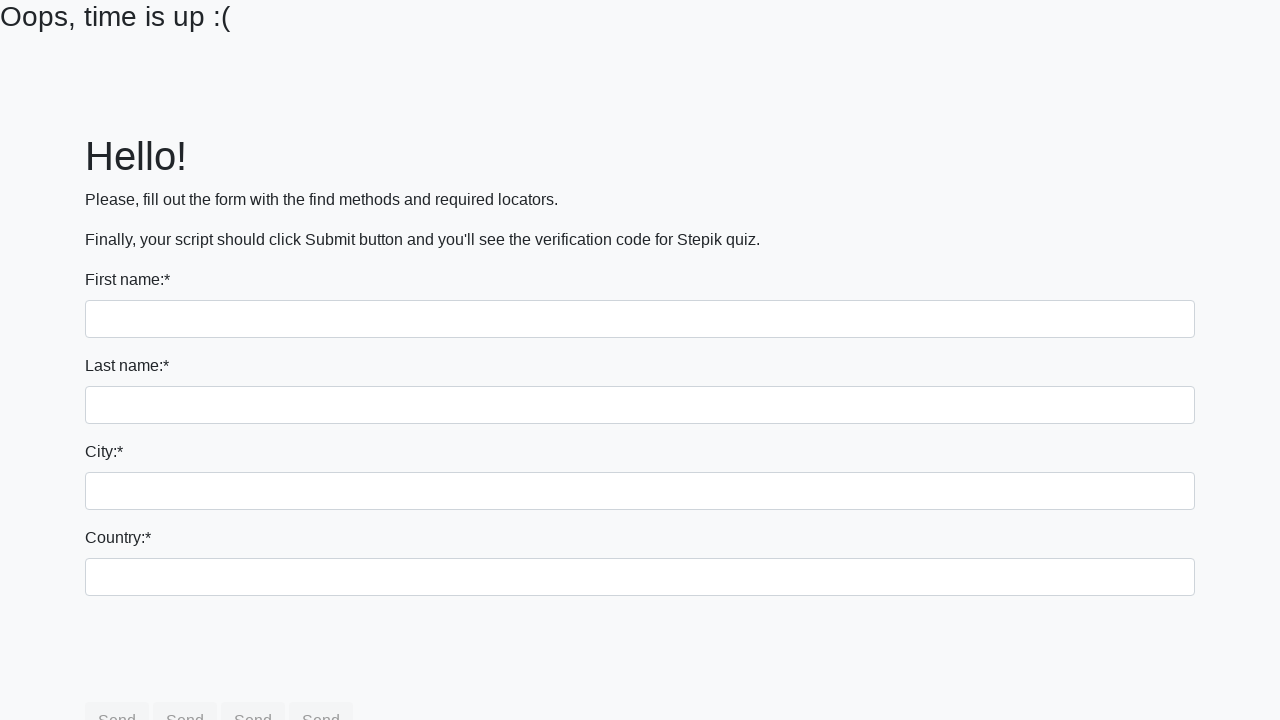

Navigated to form page
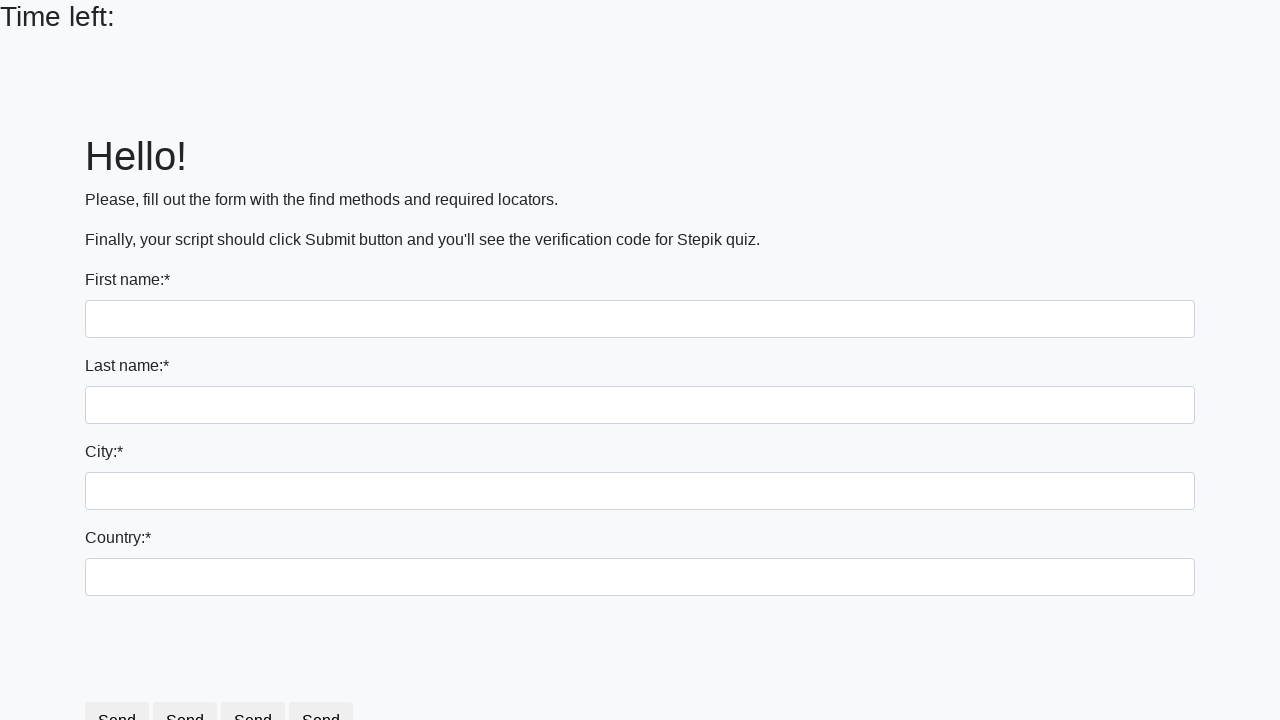

Located all input elements on the page
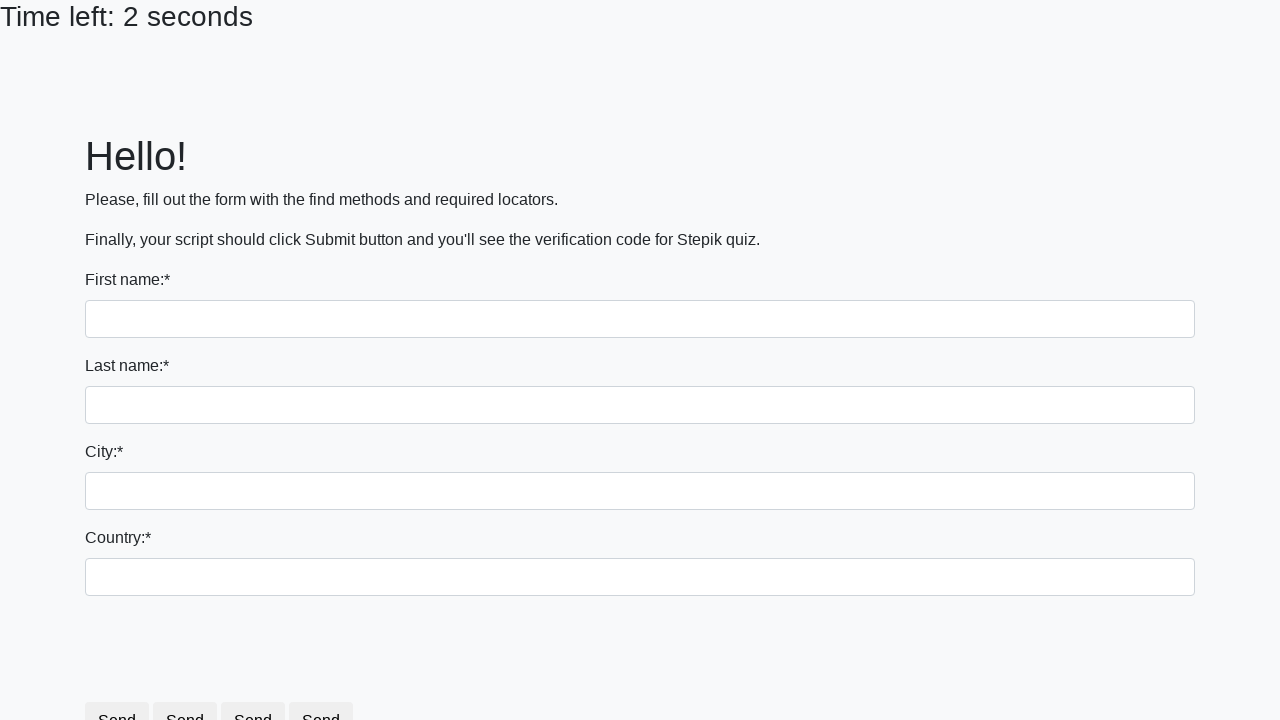

Filled input field with text 'Привет' on input >> nth=0
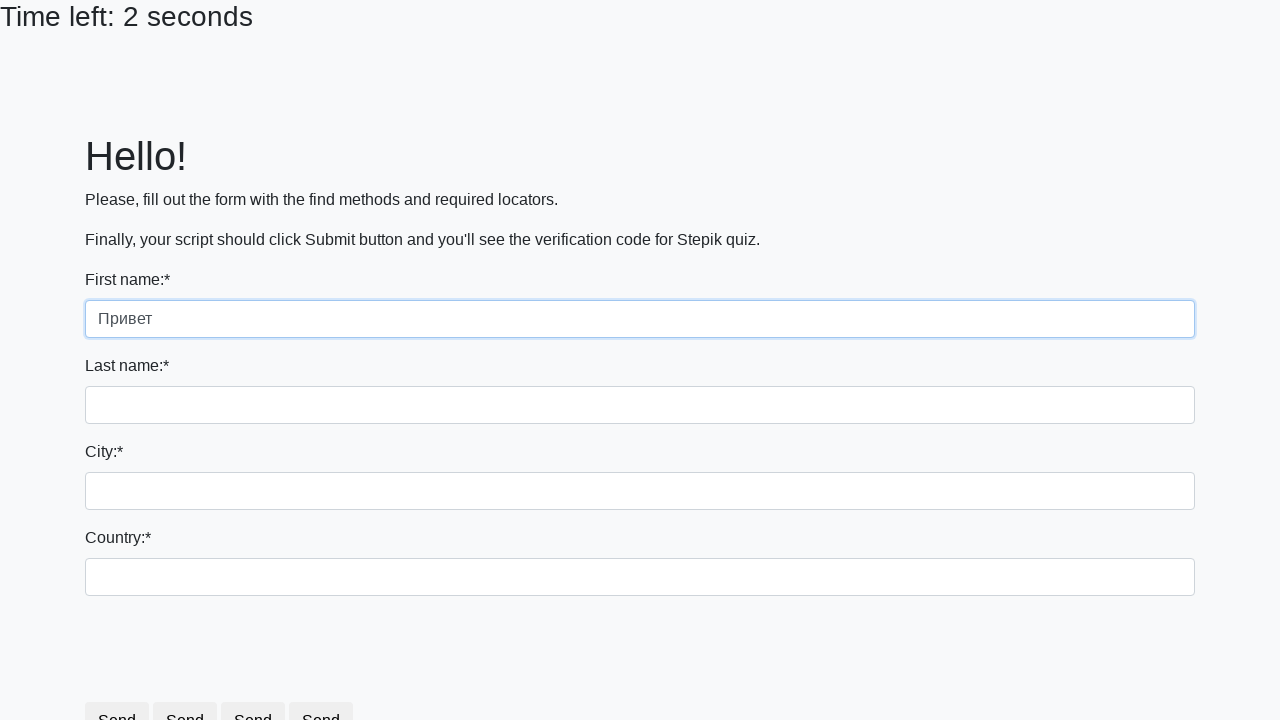

Filled input field with text 'Привет' on input >> nth=1
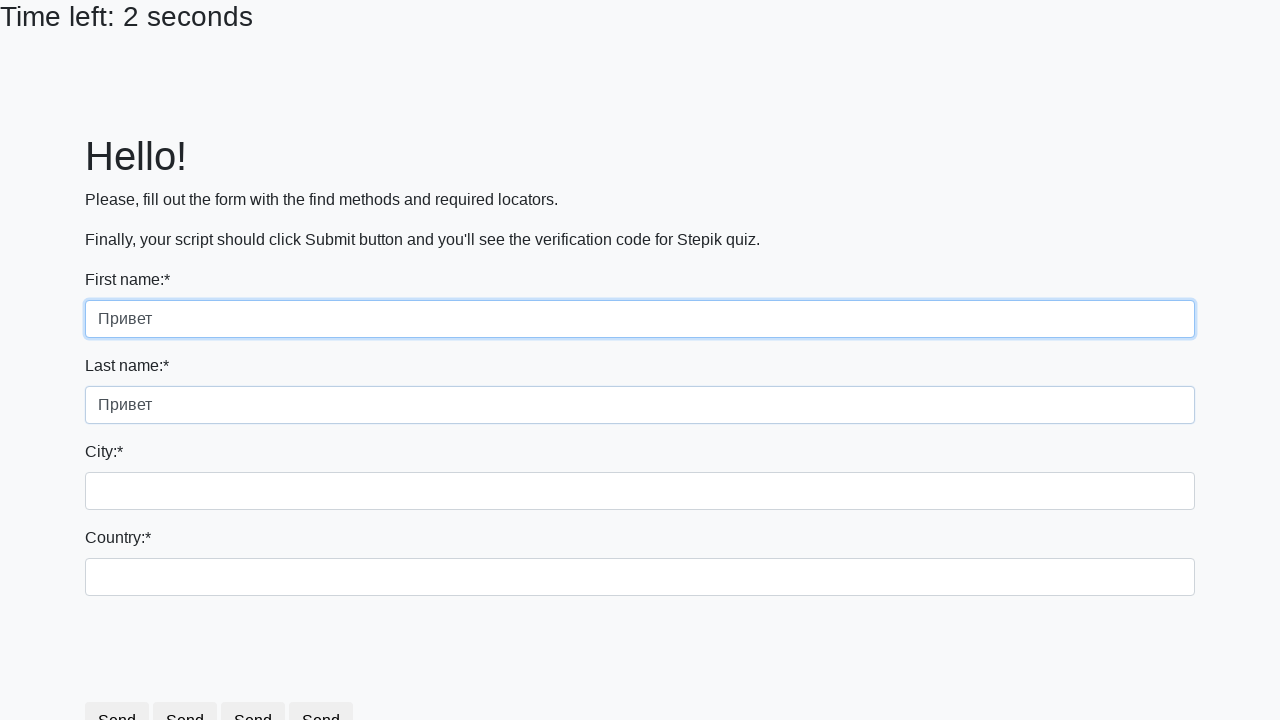

Filled input field with text 'Привет' on input >> nth=2
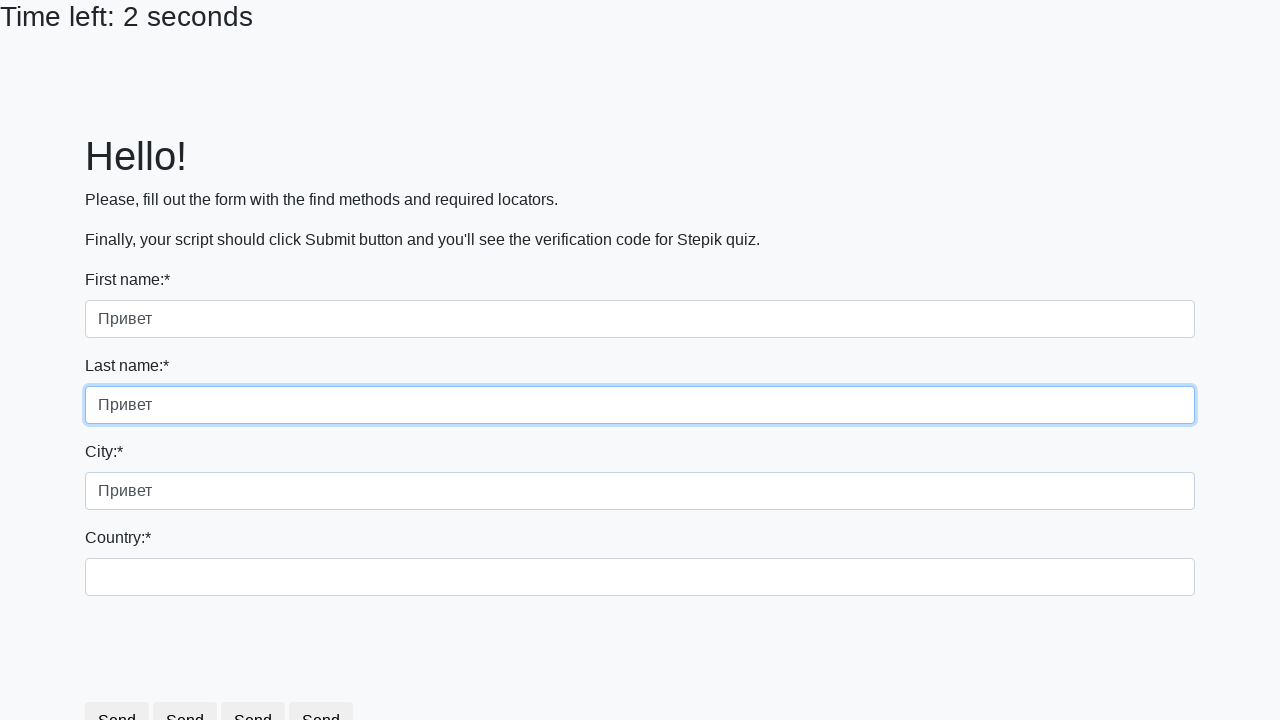

Filled input field with text 'Привет' on input >> nth=3
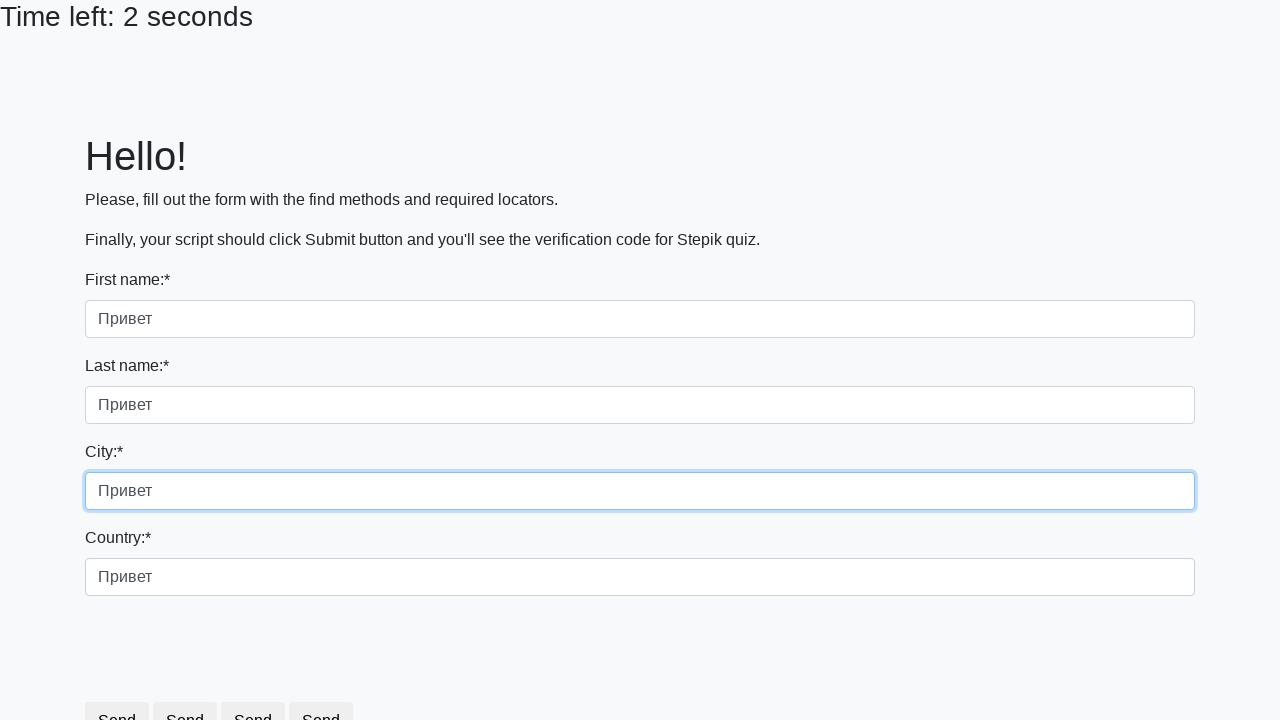

Clicked the submit button at (117, 701) on button
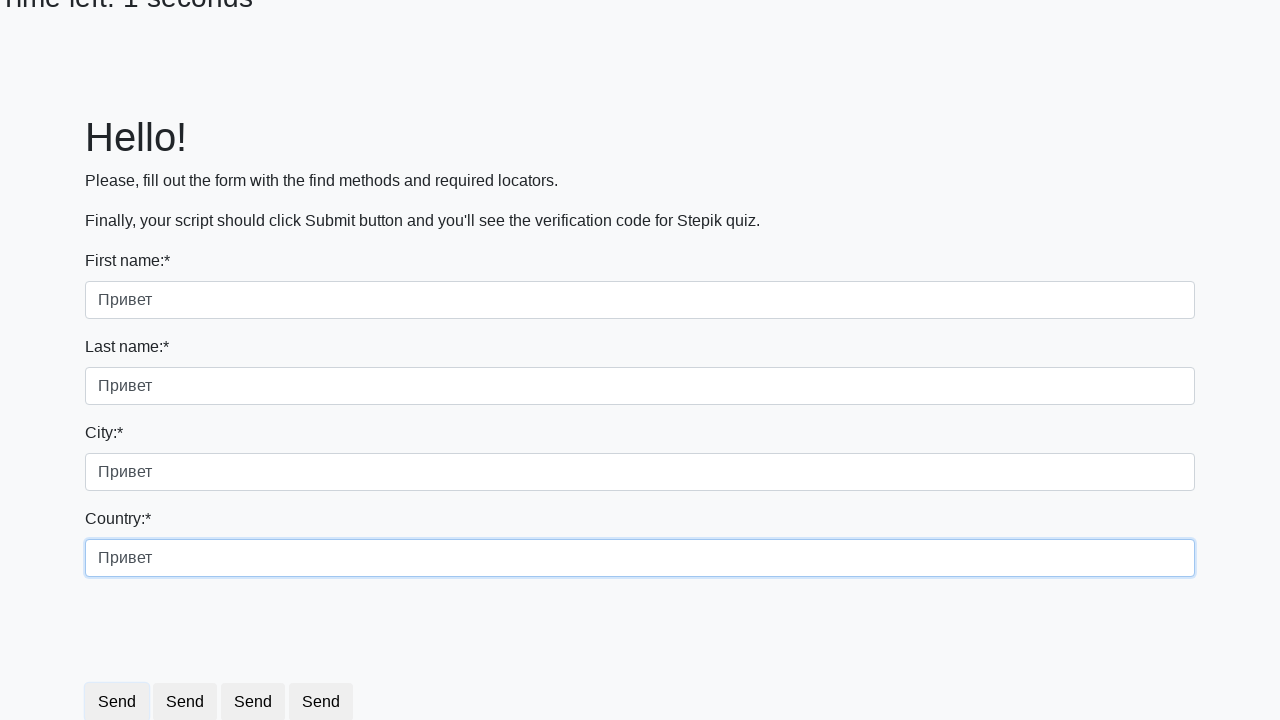

Waited 1 second for page response
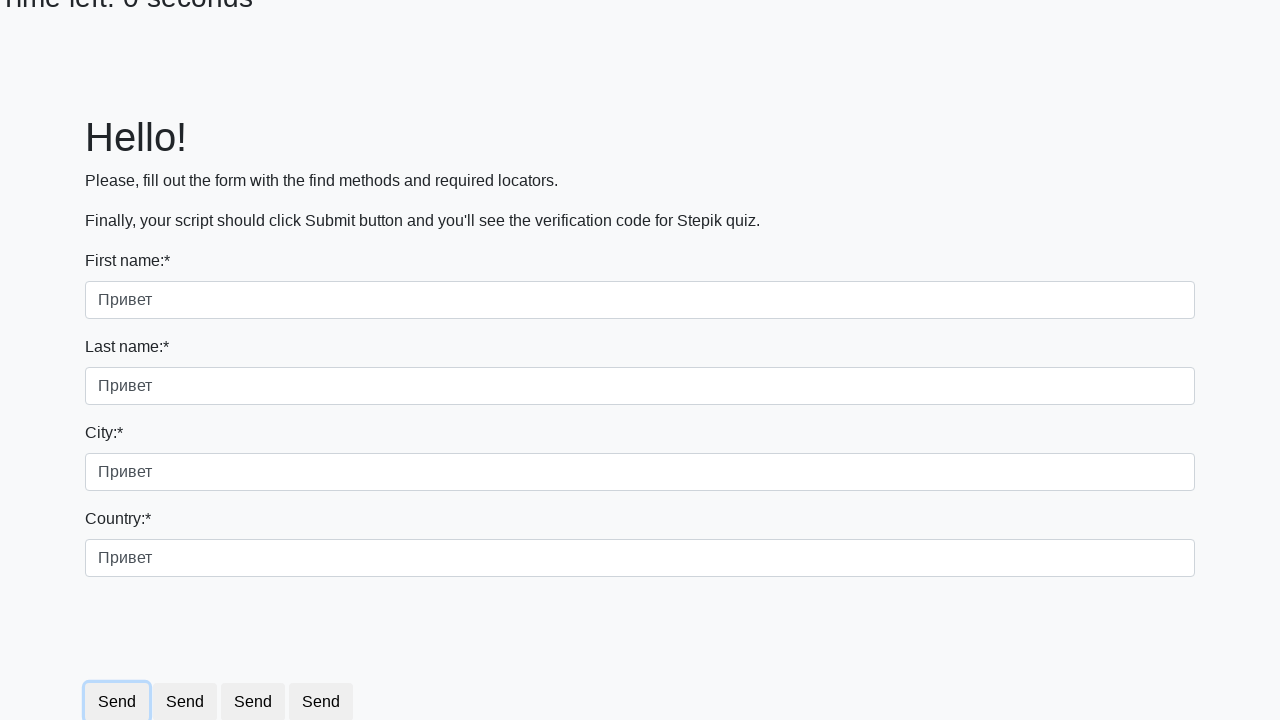

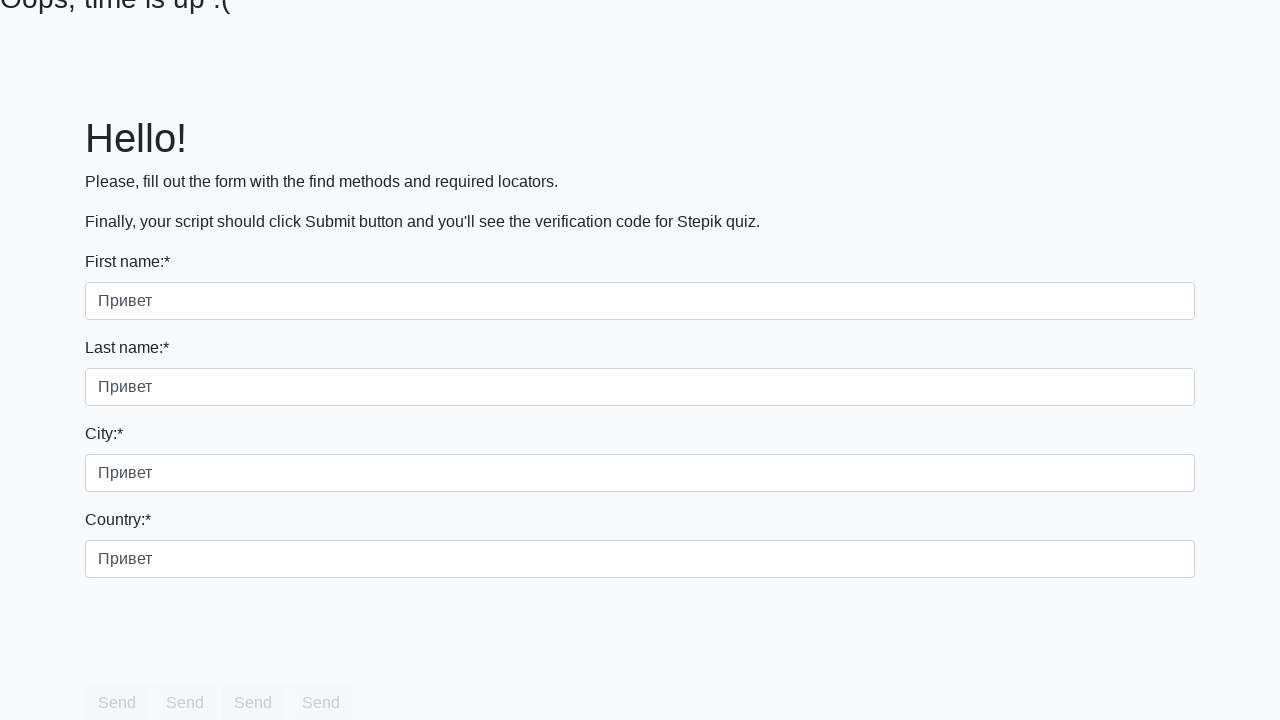